Tests radio button functionality on W3Schools try-it editor by switching to iframe, locating HTML radio button, and verifying its state before selecting it

Starting URL: https://www.w3schools.com/tags/tryit.asp?filename=tryhtml5_input_type_radio

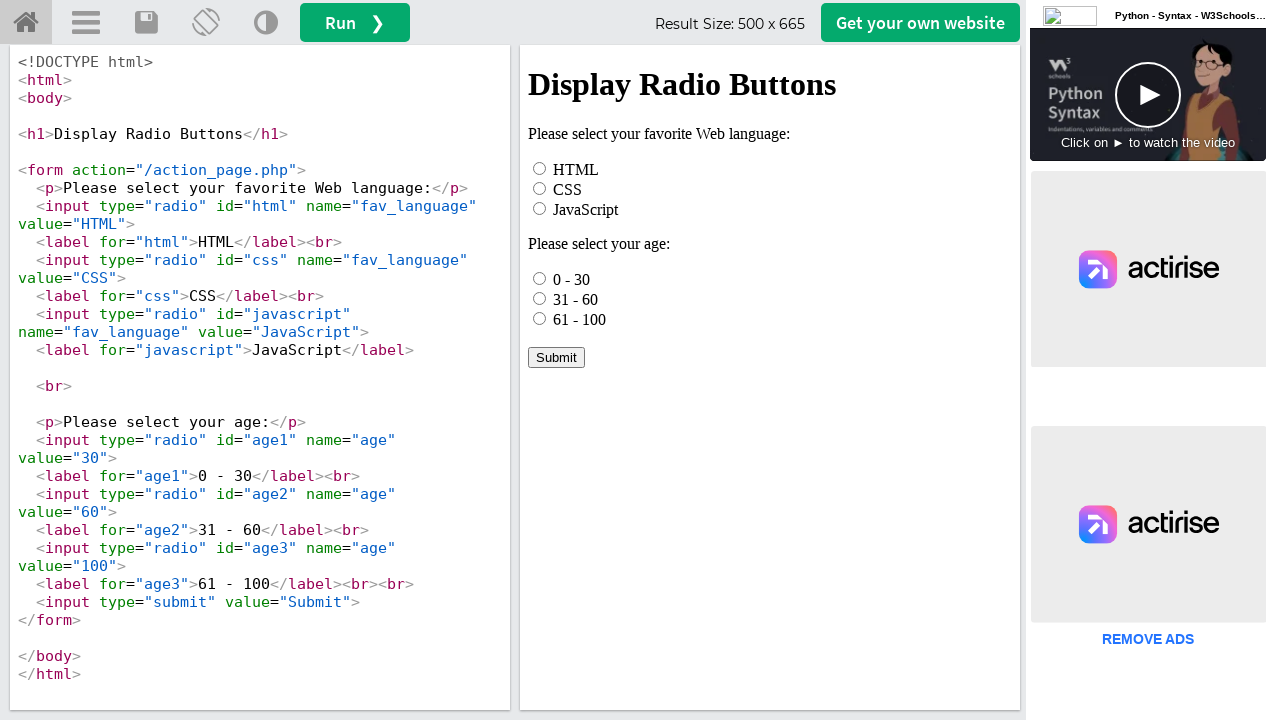

Located iframe#iframeResult containing the demo
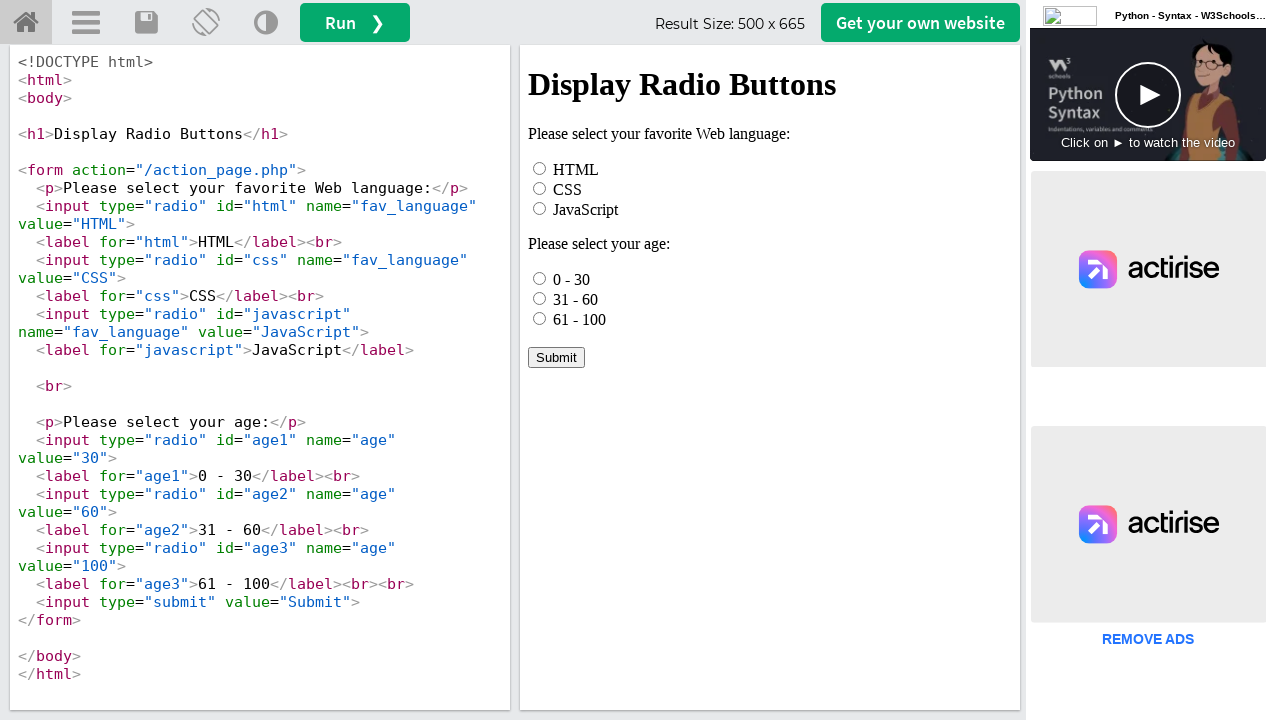

Located HTML radio button input element
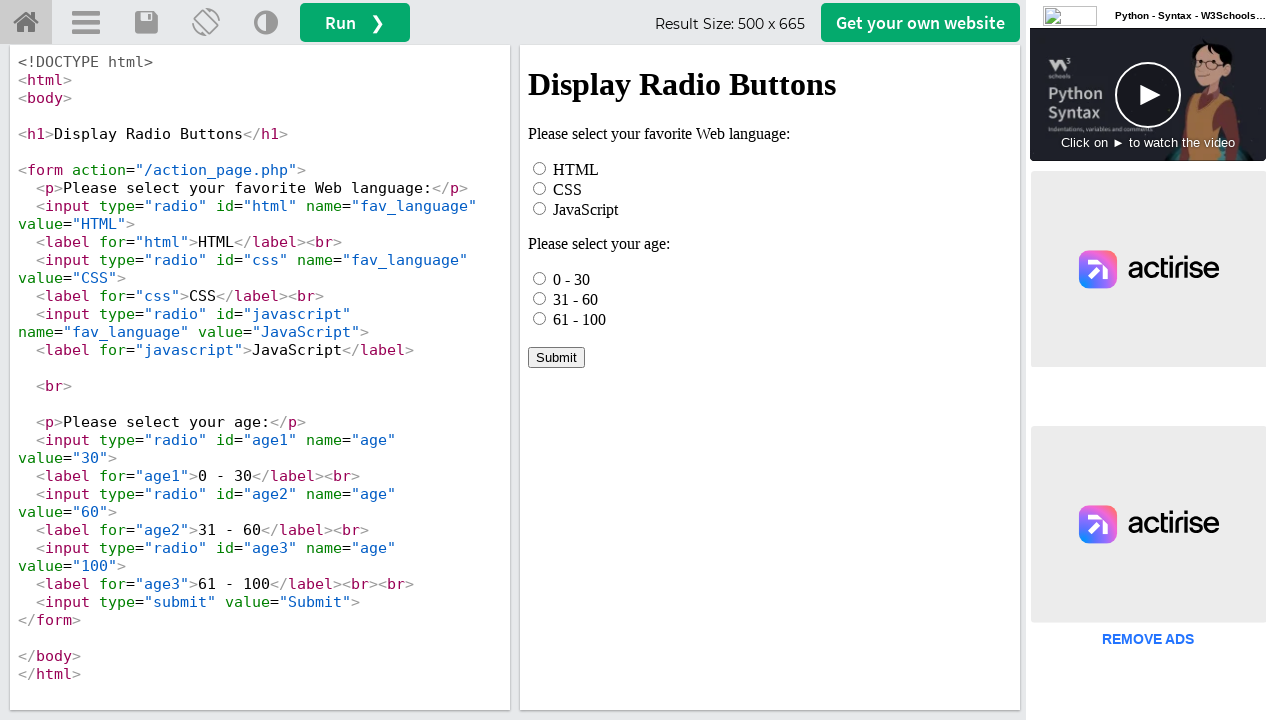

Verified HTML radio button is visible
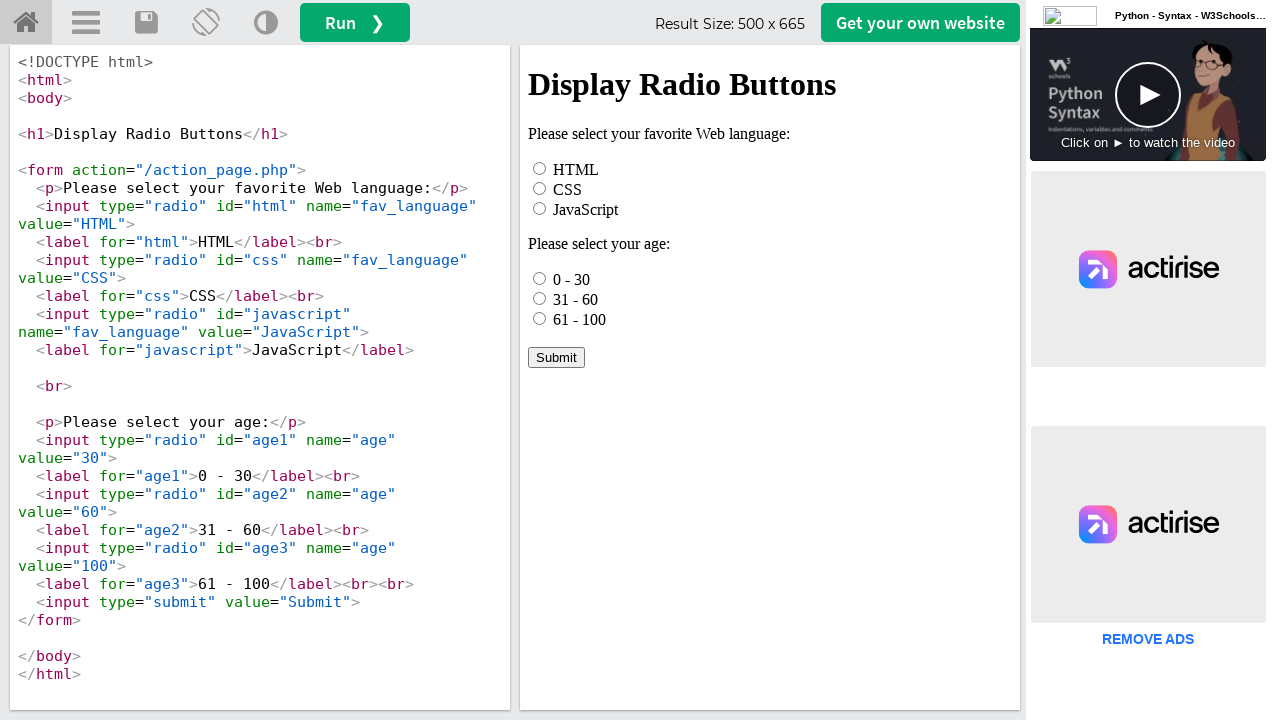

Verified HTML radio button is enabled
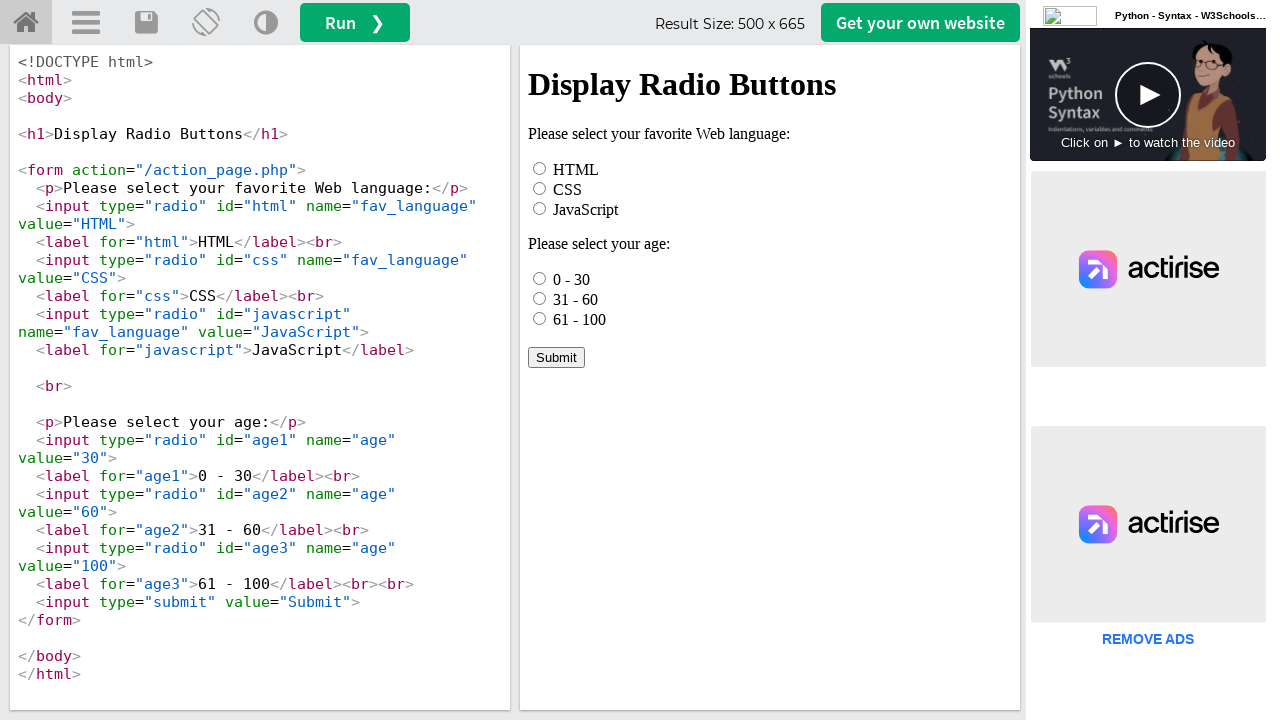

Clicked HTML radio button at (540, 168) on iframe#iframeResult >> internal:control=enter-frame >> input[value='HTML']
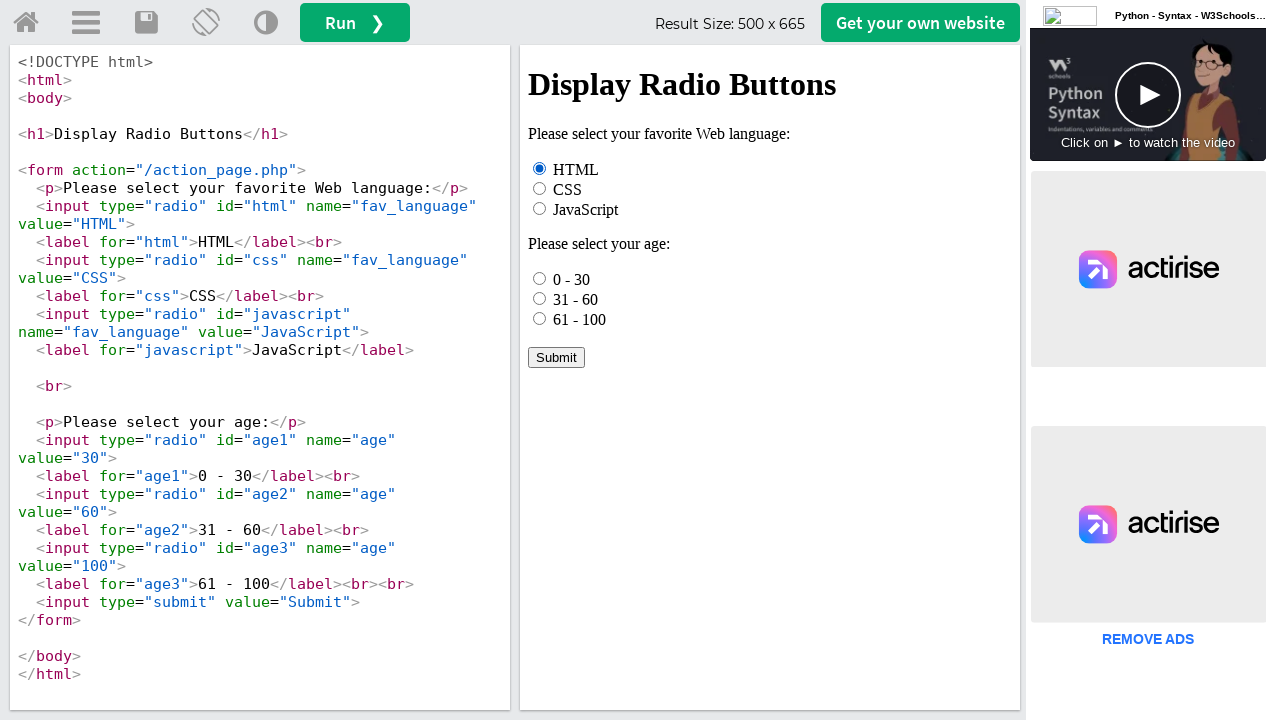

Confirmed HTML radio button is selected
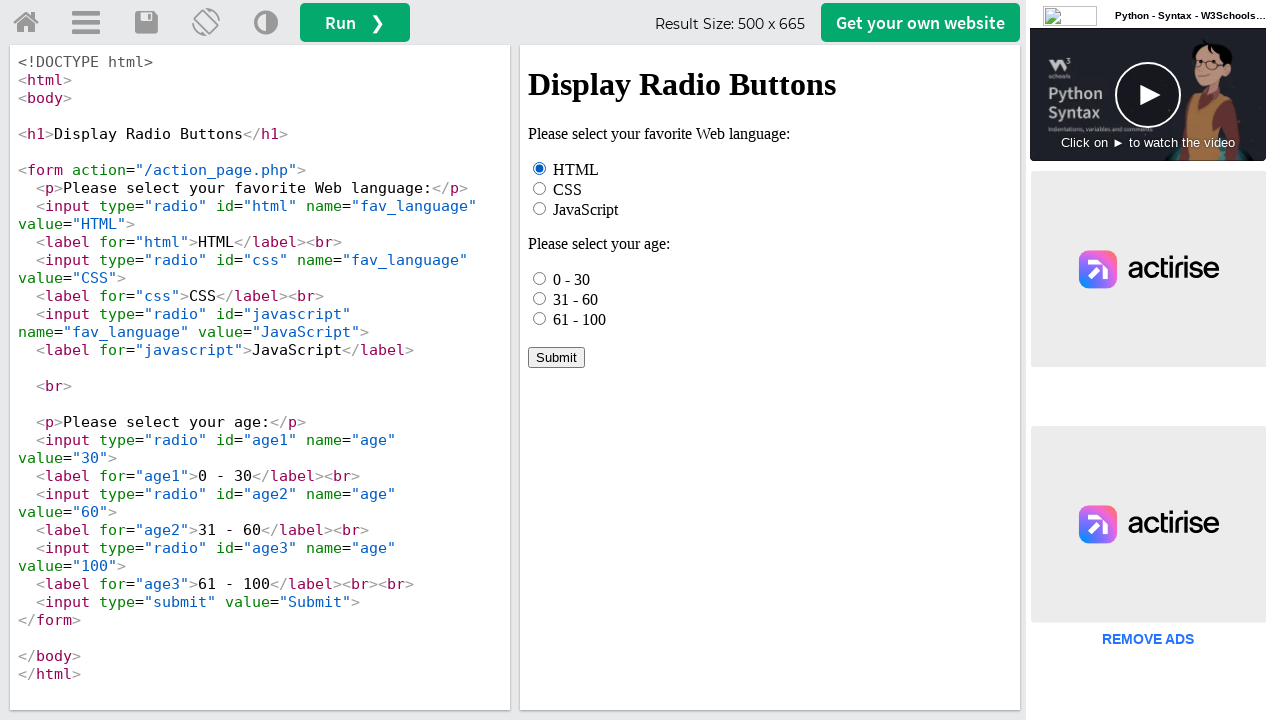

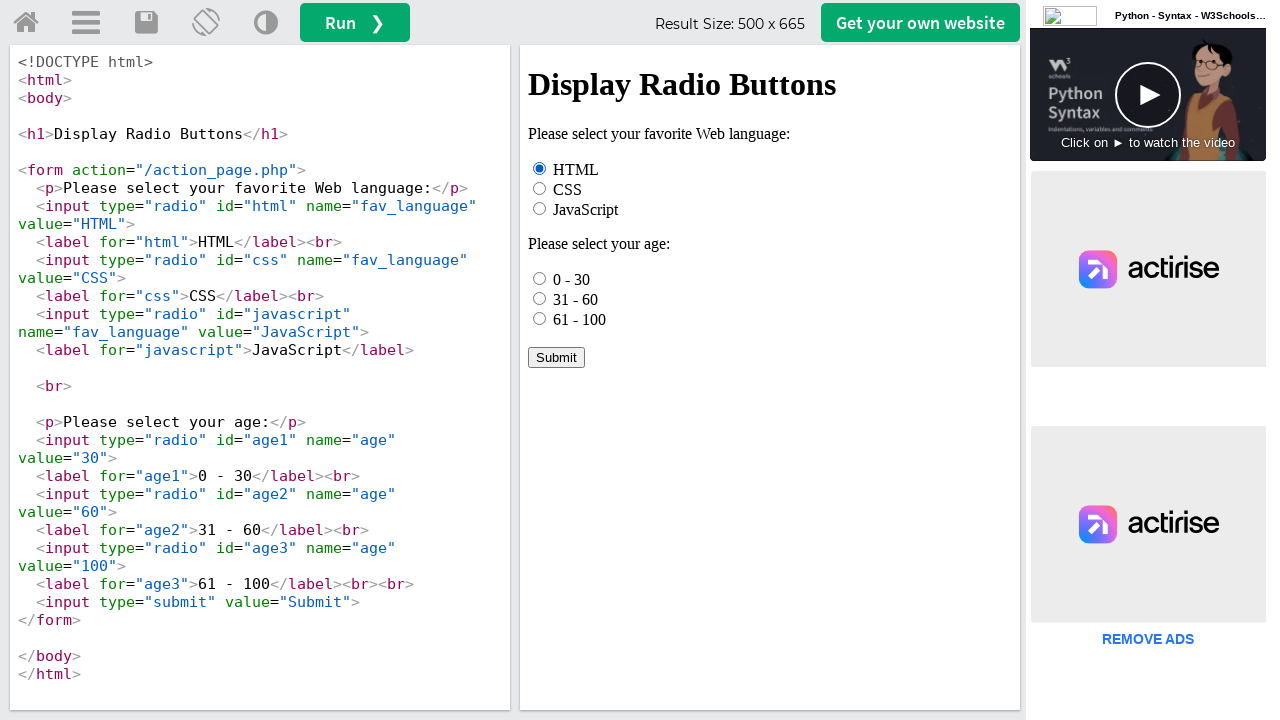